Scrolls to a specific element (India link) to demonstrate element-based scrolling

Starting URL: https://history.state.gov/countries/all

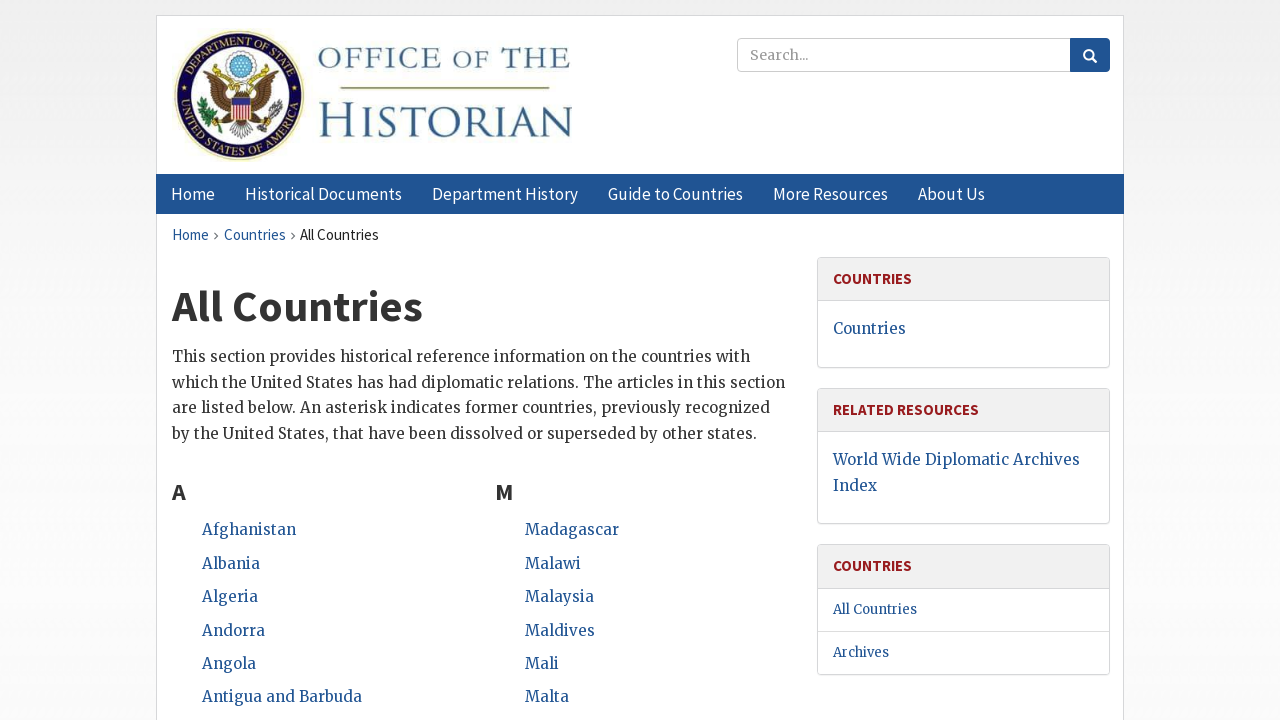

Located India link element on the page
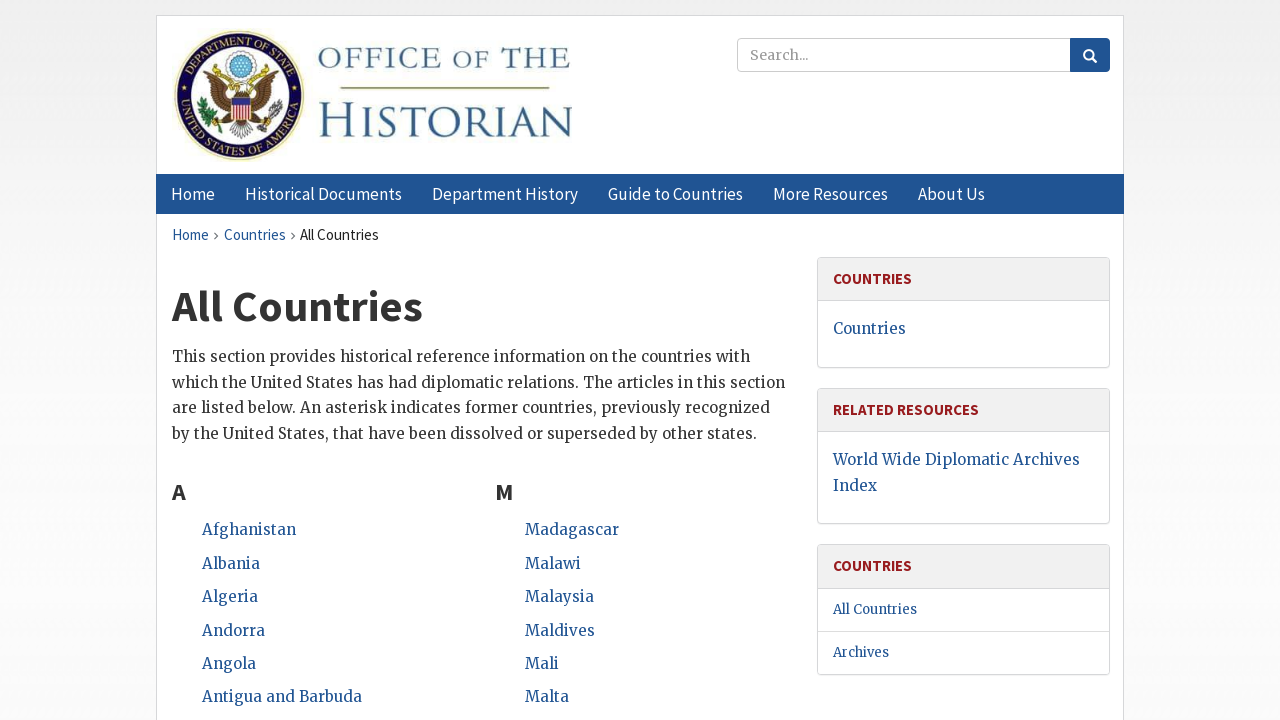

Scrolled to India link element using scroll_into_view_if_needed()
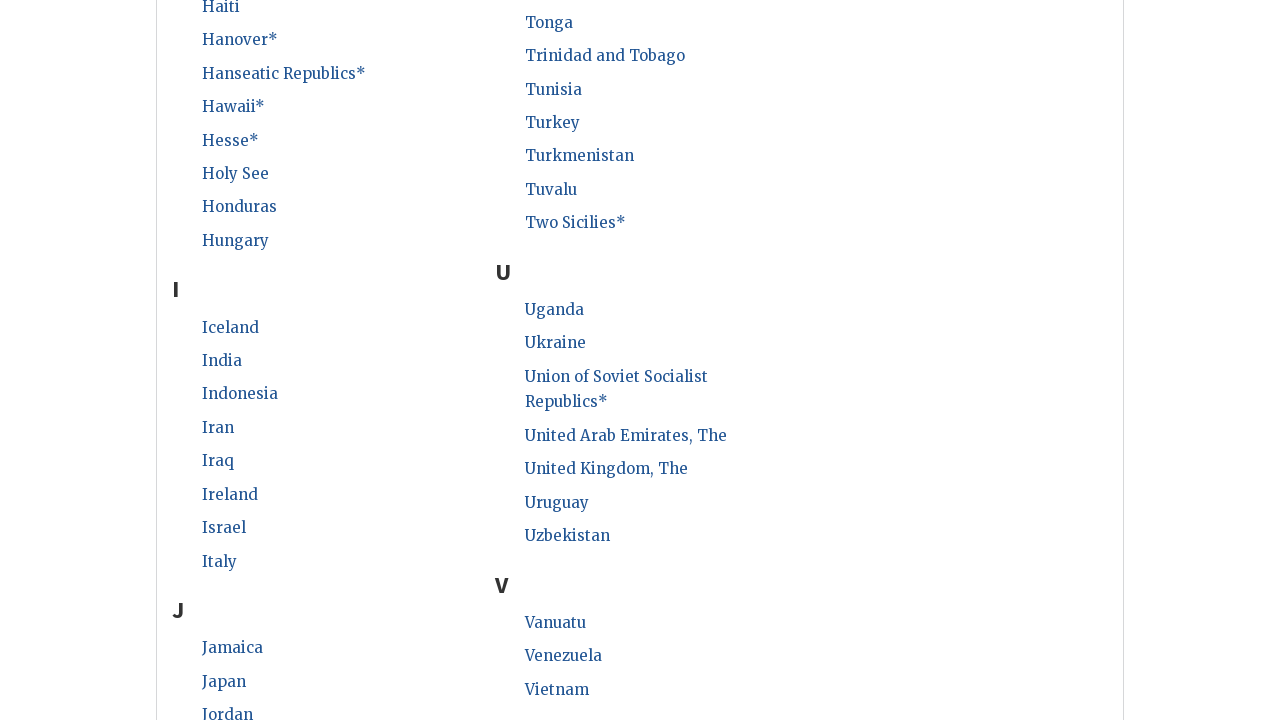

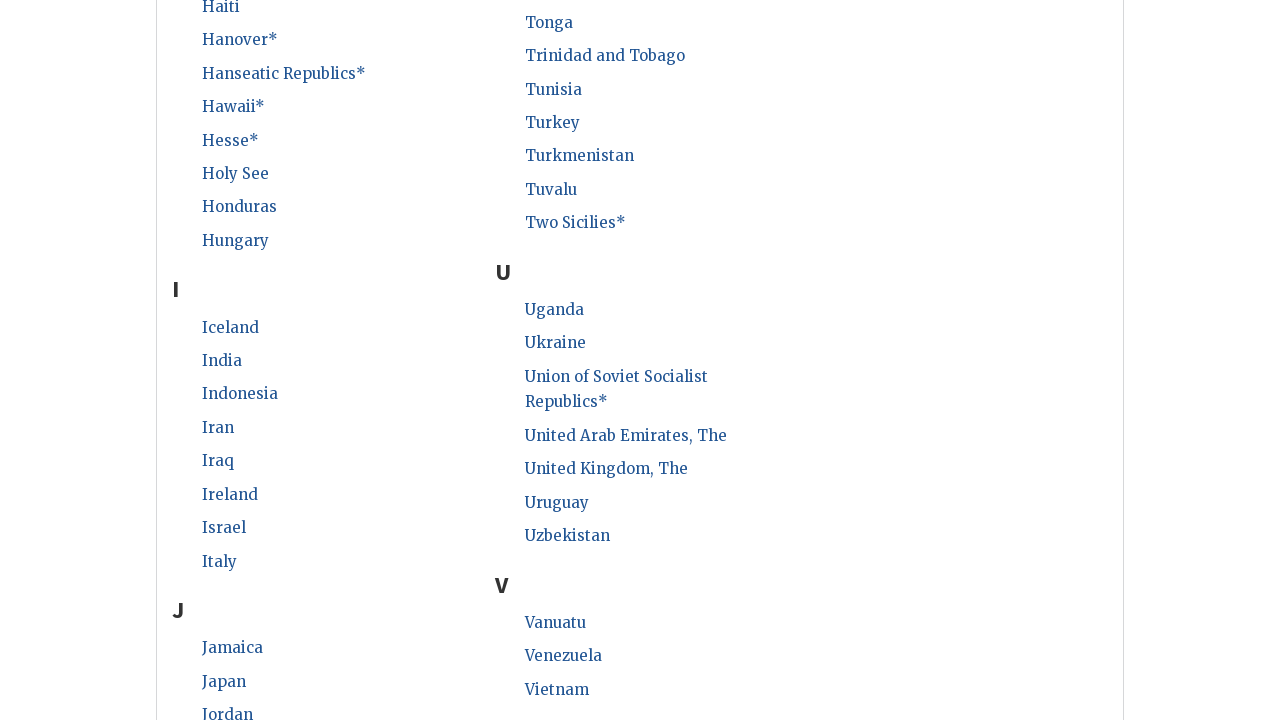